Tests opening a new browser window, navigating to a different page in the new window, and verifies that two windows/tabs are open.

Starting URL: https://the-internet.herokuapp.com

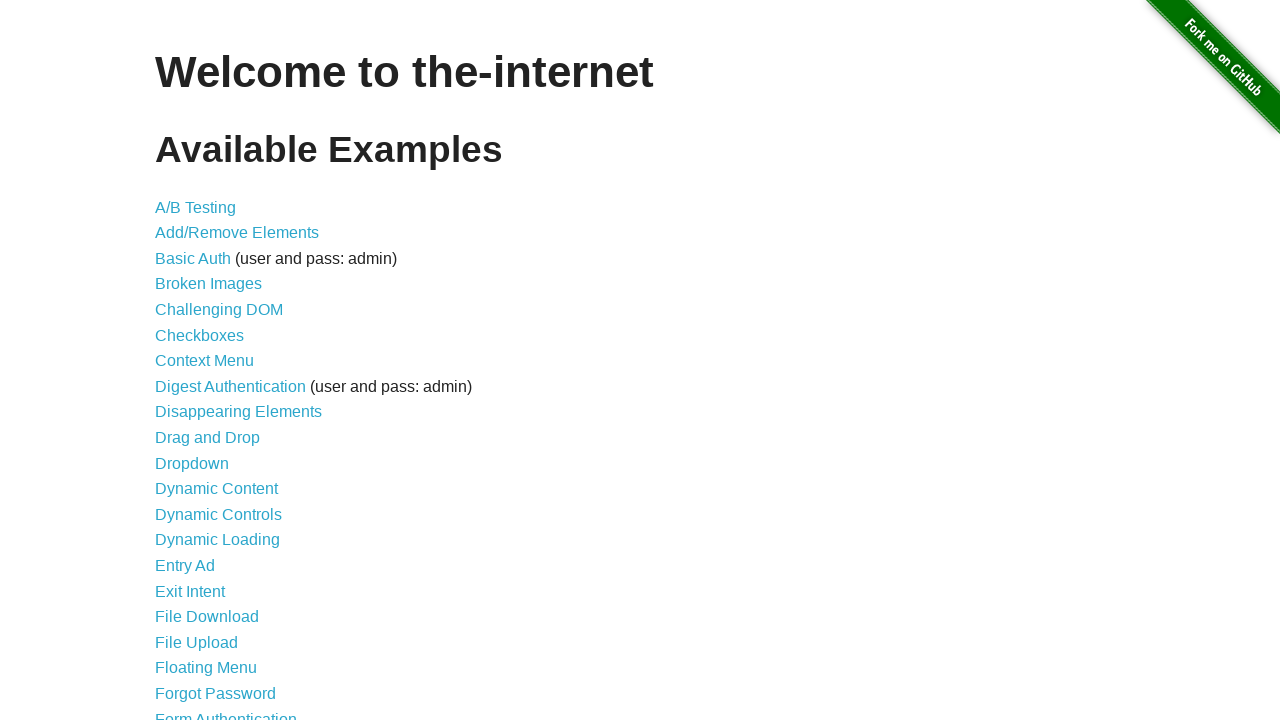

Opened a new browser window/page
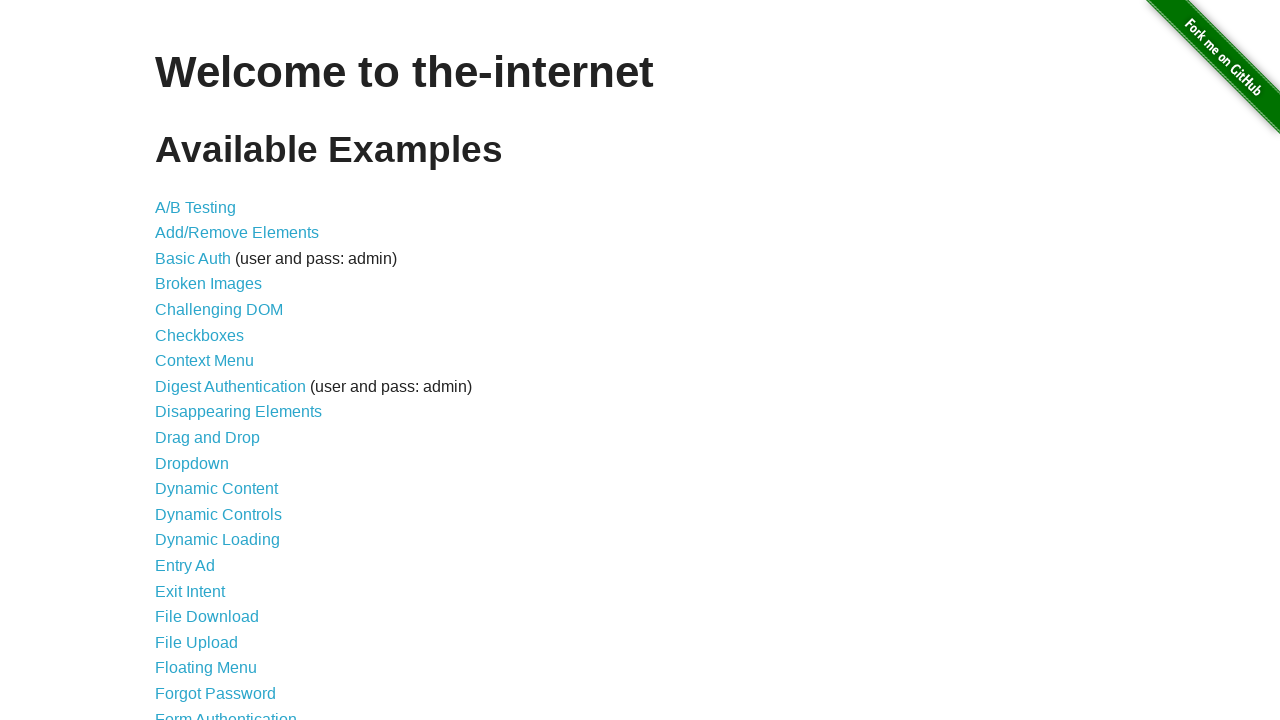

Navigated to typos page in the new window
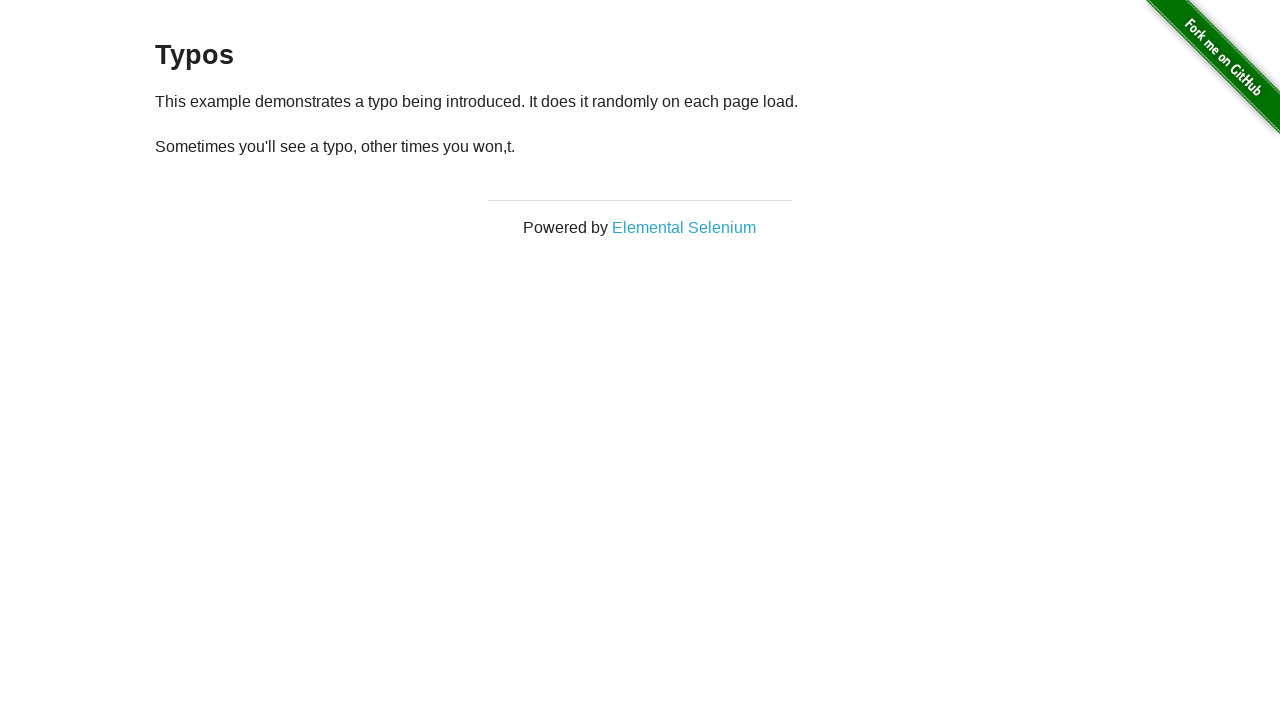

Verified 2 windows/tabs are open
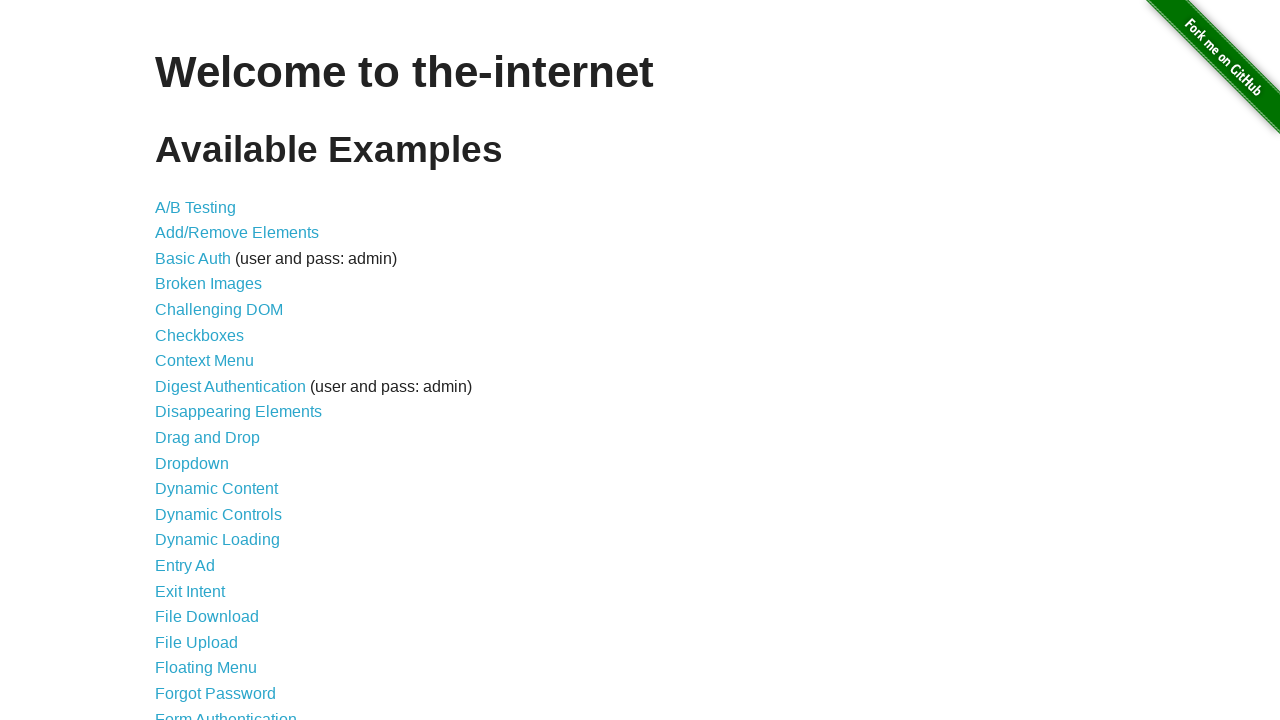

Assertion passed: exactly 2 windows are open
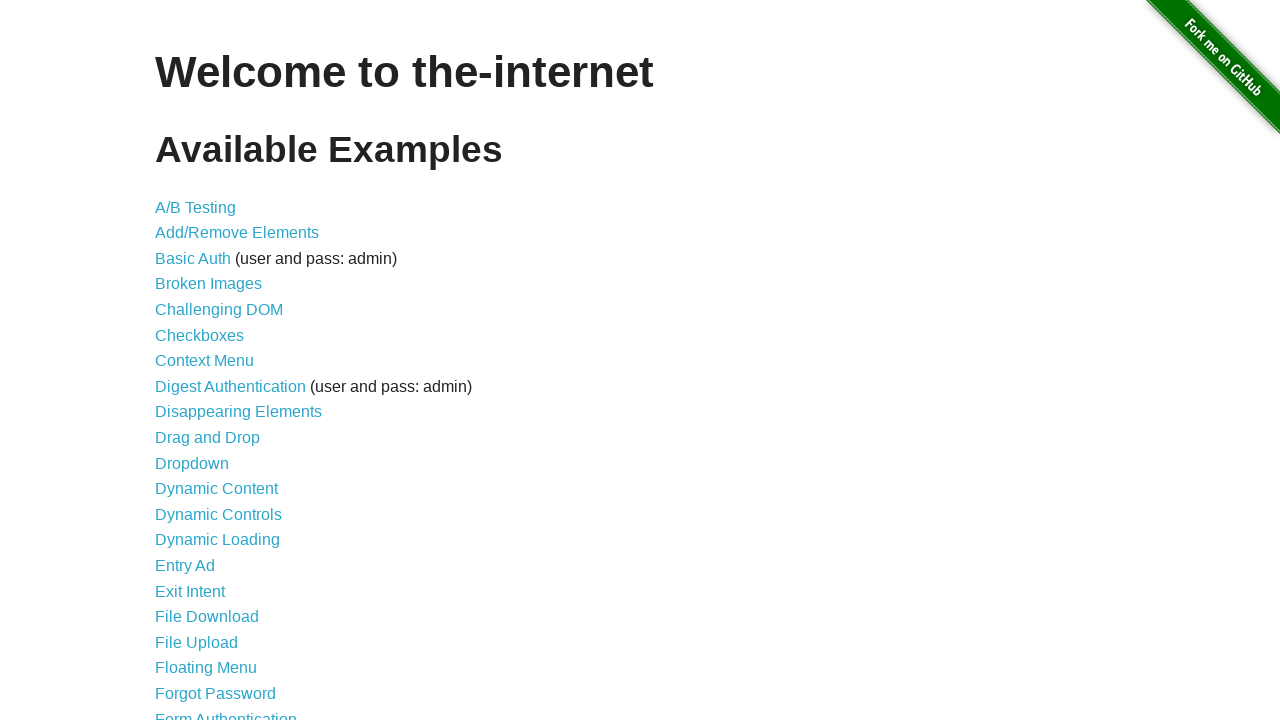

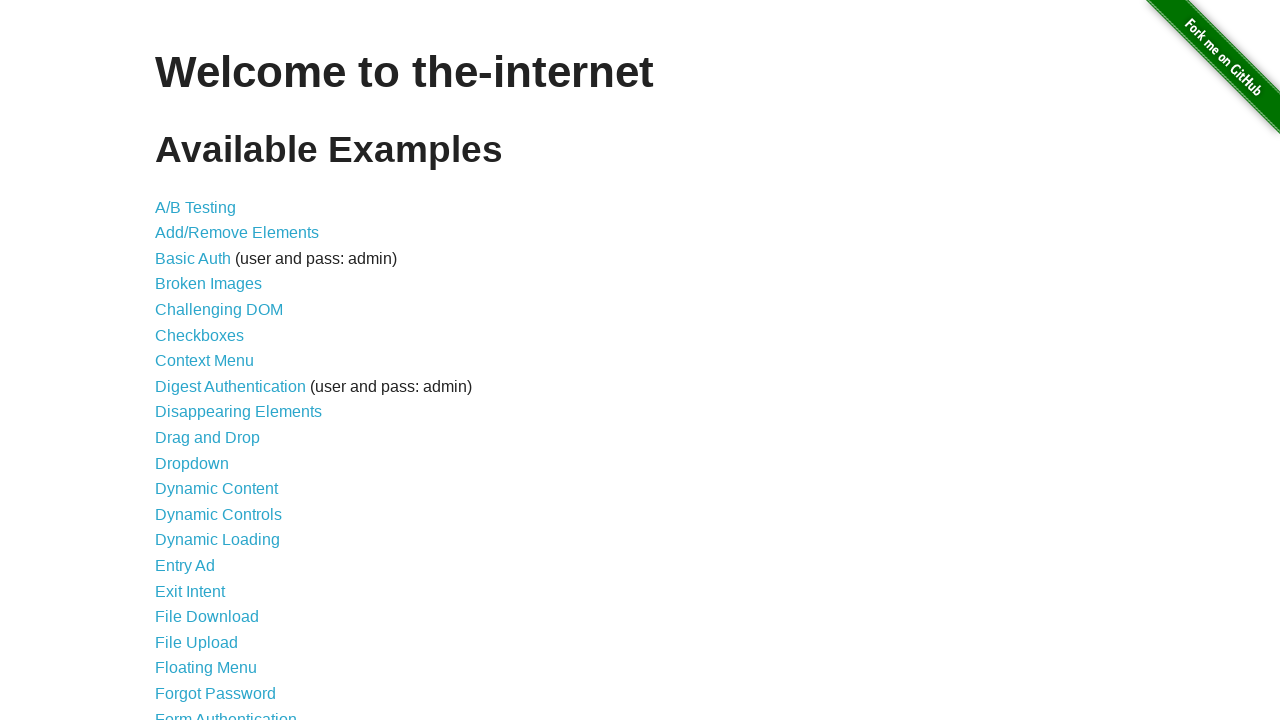